Tests the Yes radio button on DemoQA by navigating to the Radio Button section, clicking the Yes option, and verifying it becomes selected with the correct output text

Starting URL: https://demoqa.com/elements

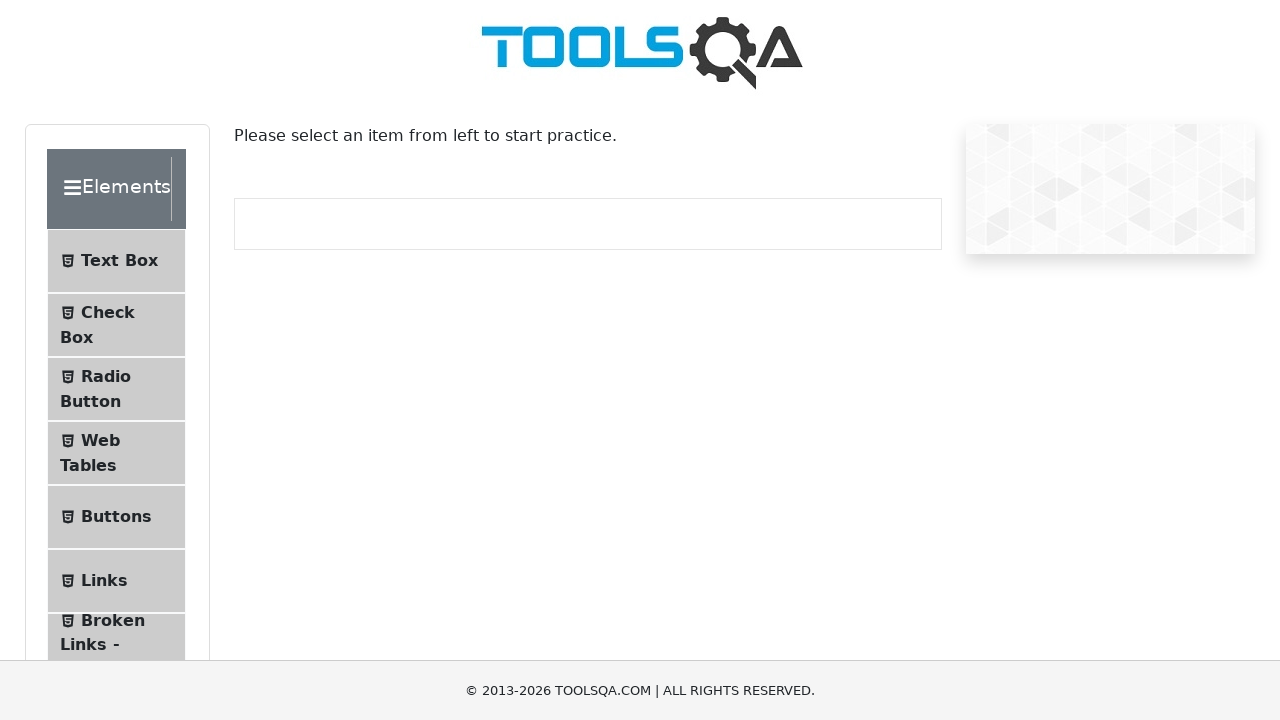

Clicked on Radio Button menu item to navigate to the Radio Button section at (116, 389) on #item-2
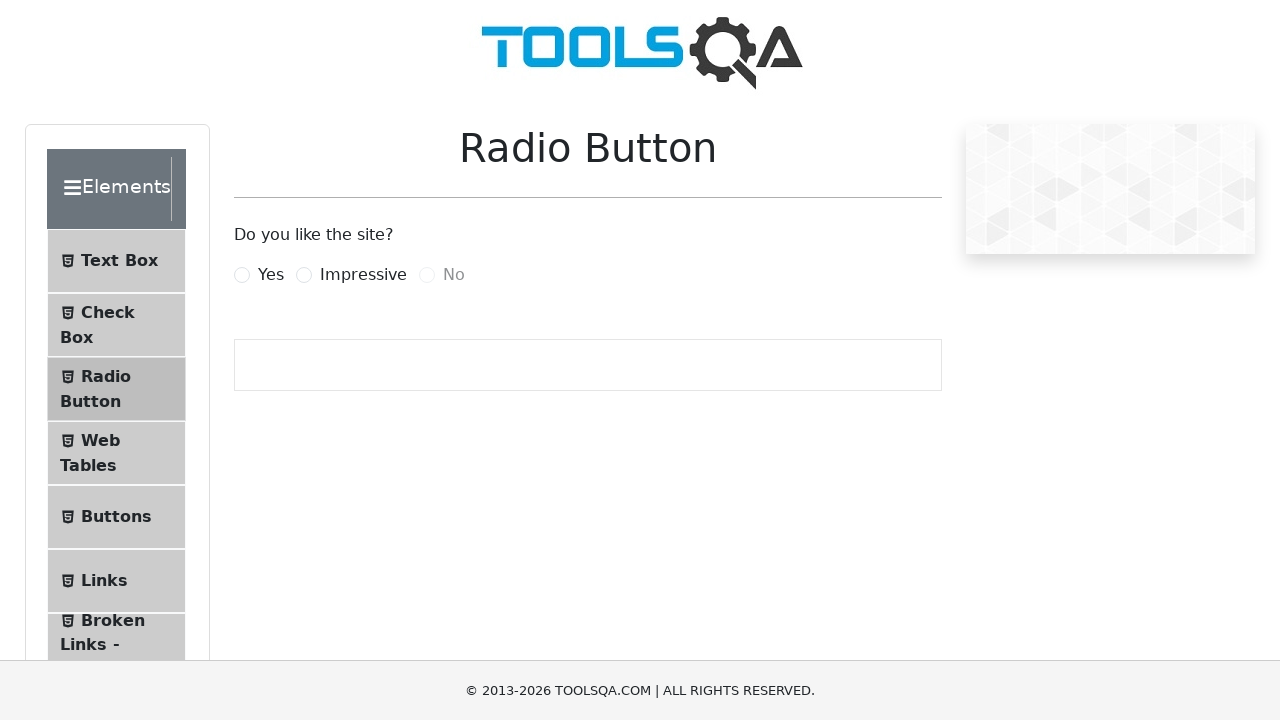

Clicked on the Yes radio button option at (271, 275) on label[for='yesRadio']
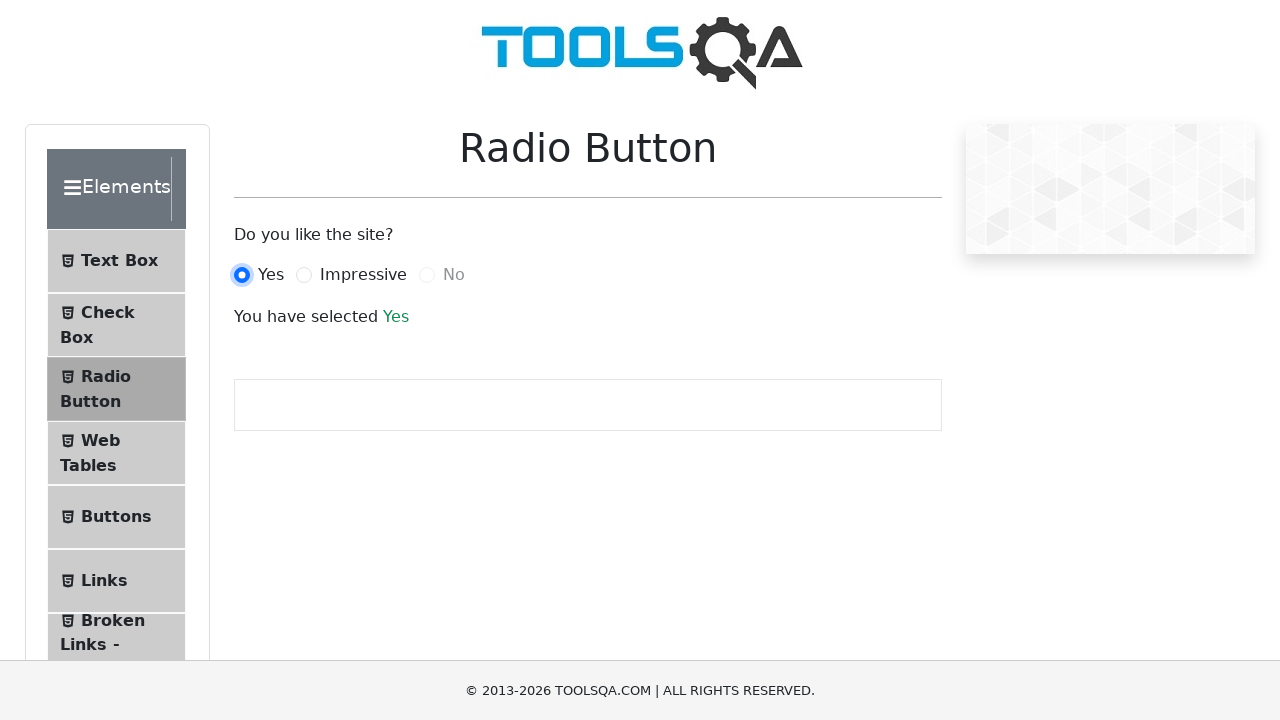

Verified that the success message appeared, confirming Yes radio button is selected
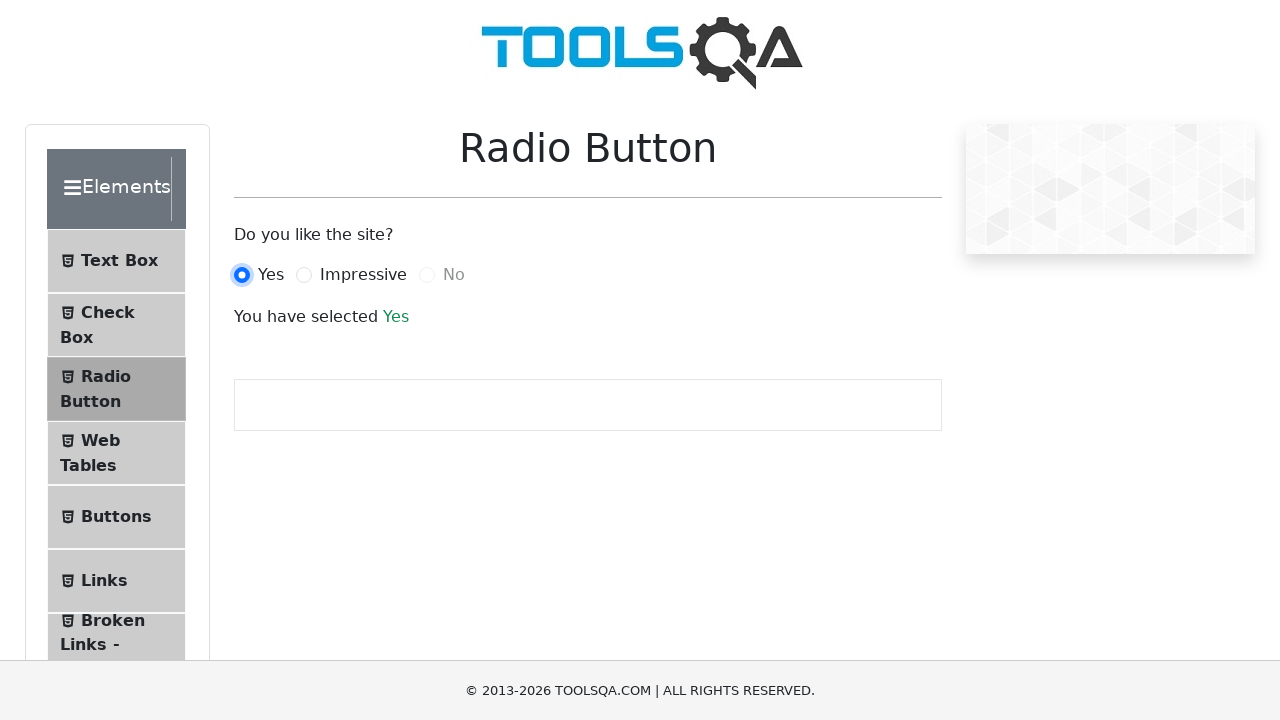

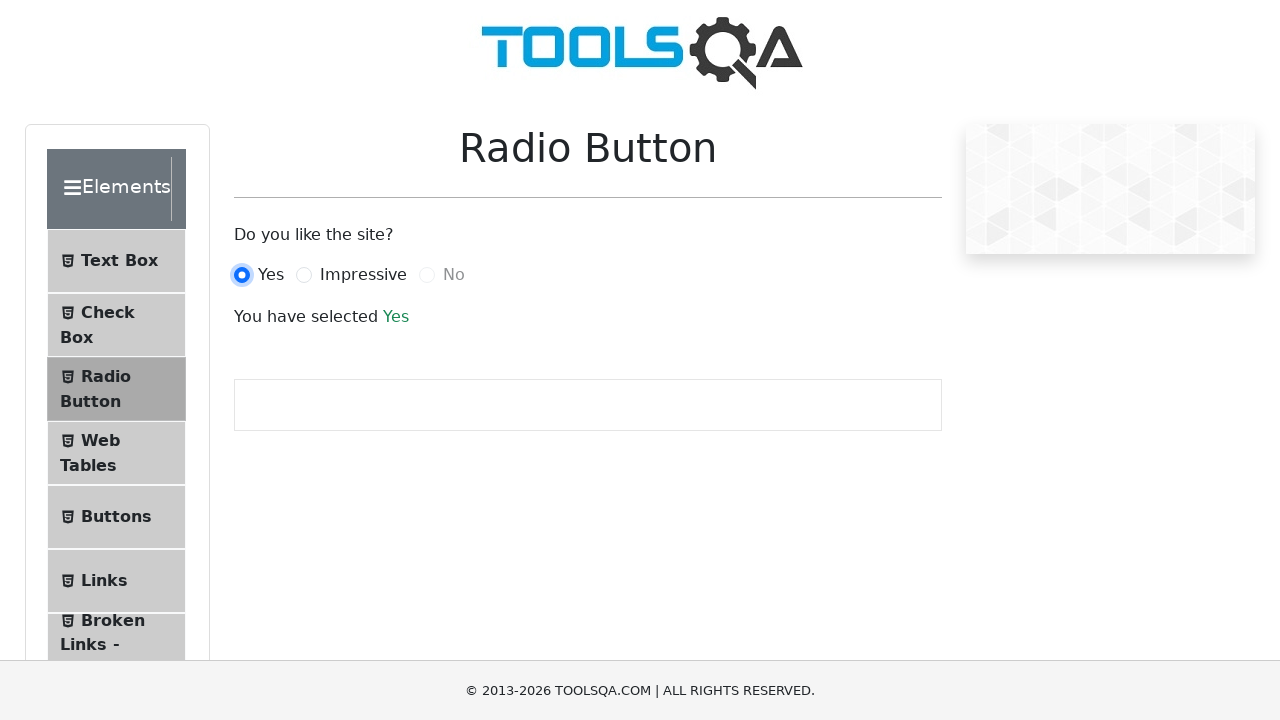